Tests order form with MasterCard, future year (2026) and random valid month (09) by completing a full purchase flow.

Starting URL: https://demoblaze.com/

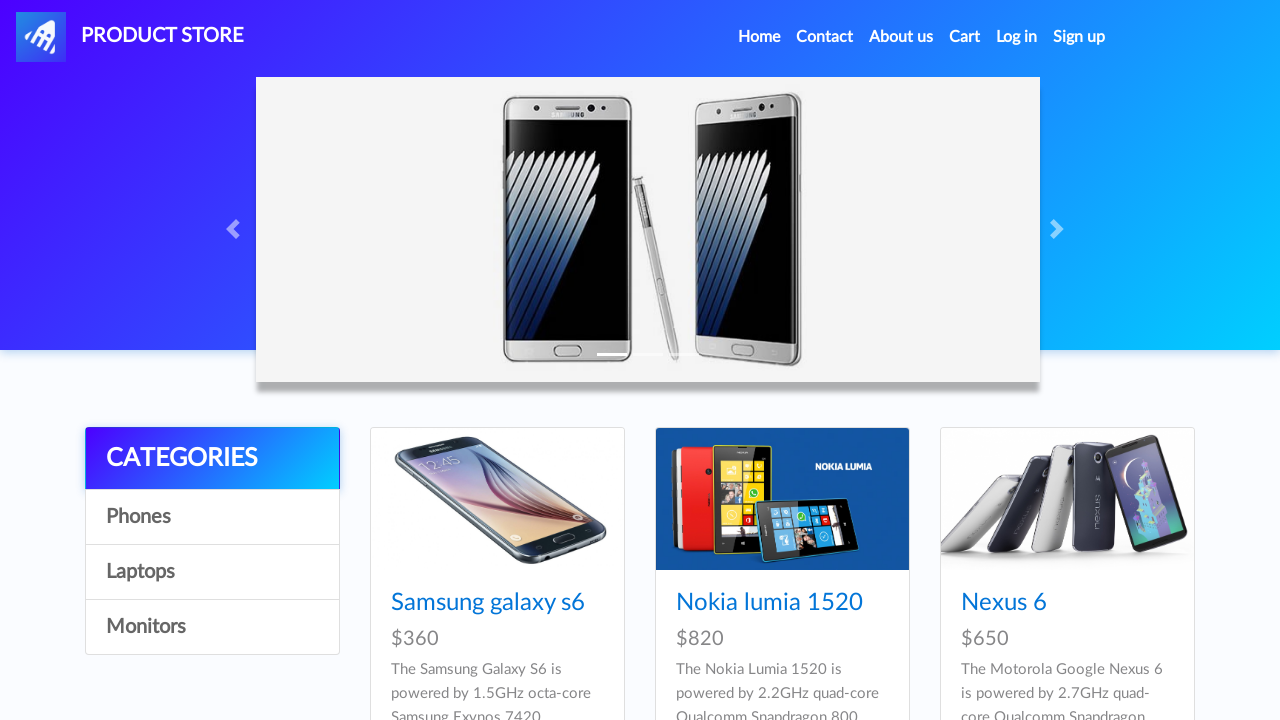

Clicked on product 6 image at (1067, 361) on (//div[@class='card h-100']//img)[6]
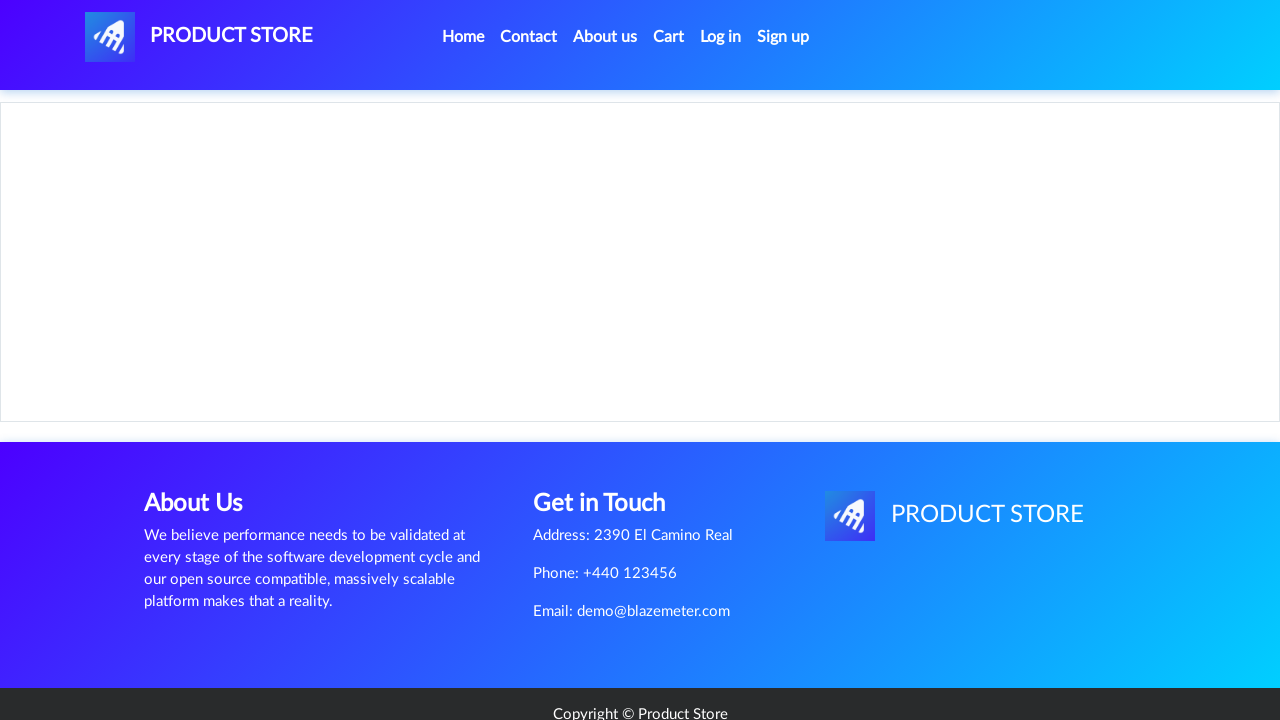

Clicked 'Add to cart' button at (610, 440) on text=Add to cart
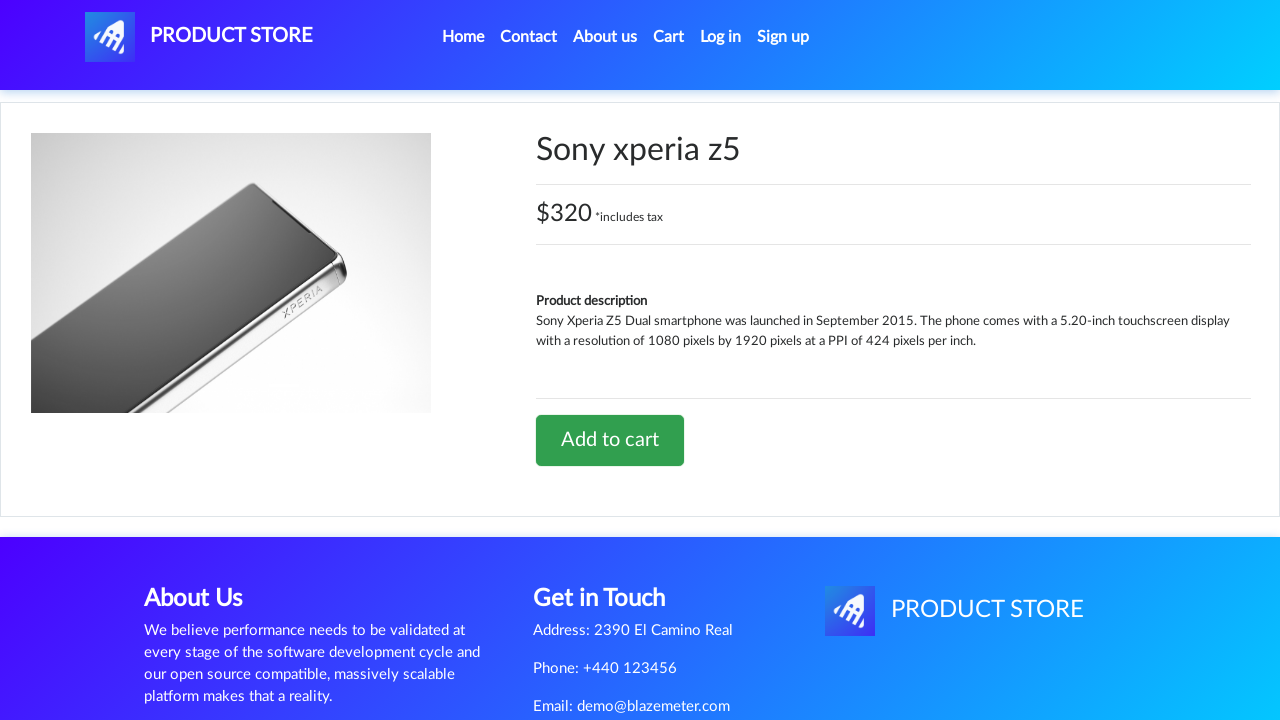

Navigated to Cart at (669, 37) on internal:role=link[name="Cart"i] >> nth=0
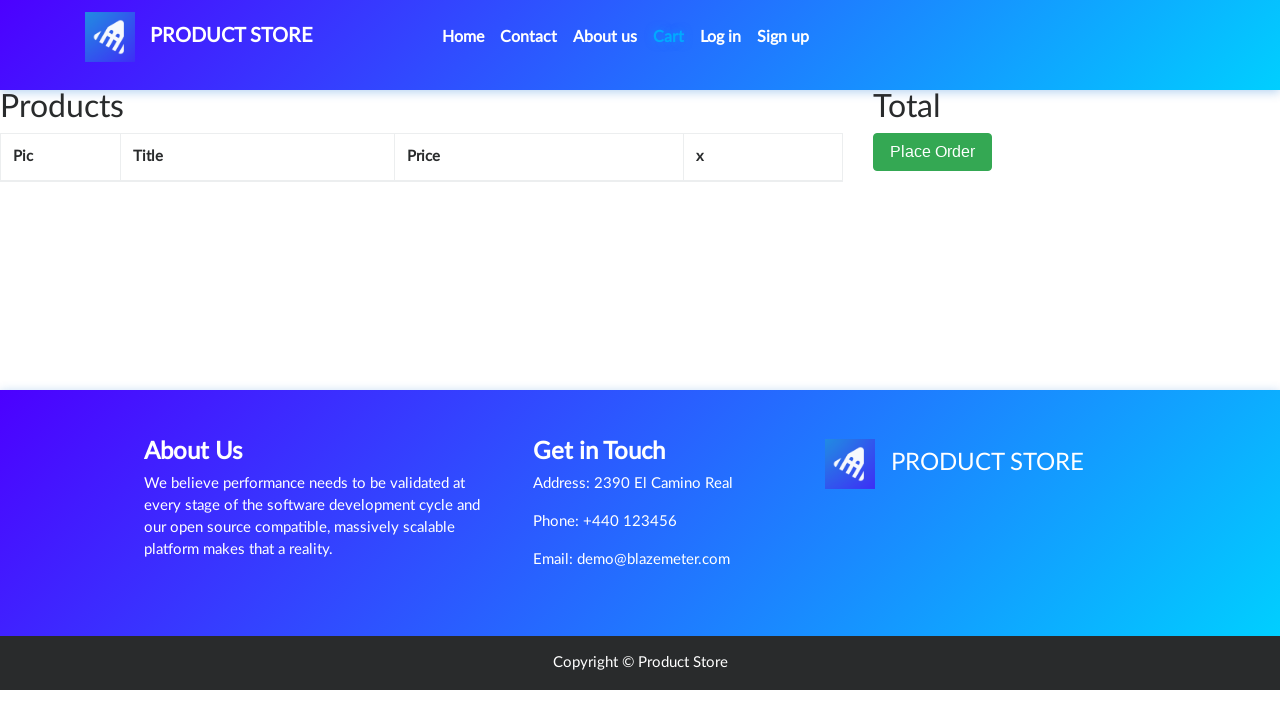

Clicked 'Place Order' button at (933, 152) on internal:role=button[name="Place Order"i]
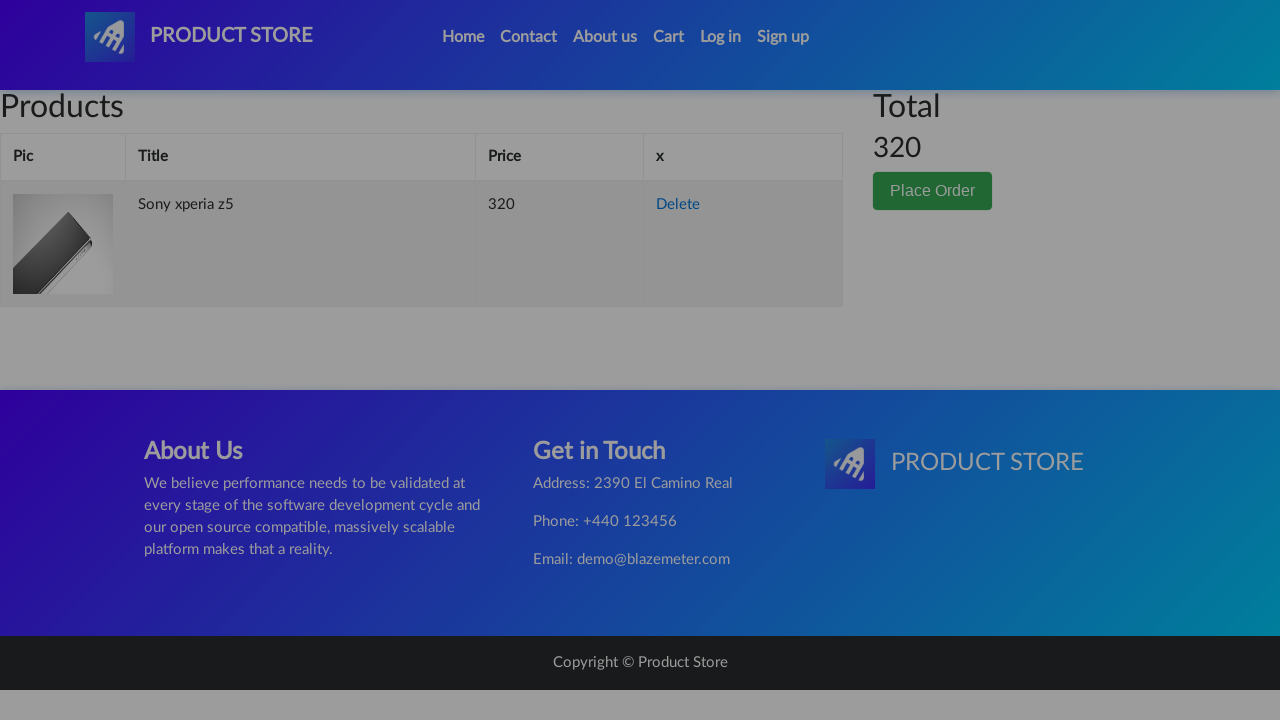

Filled name field with 'John Doe' on #name
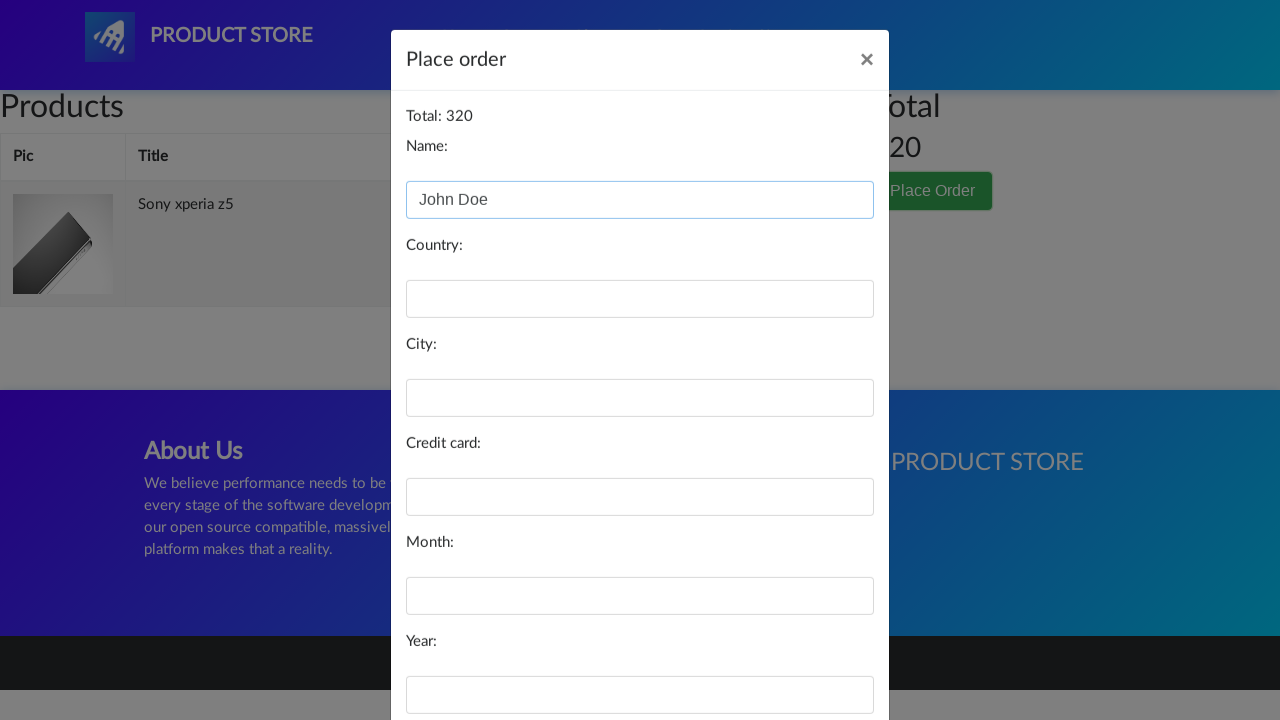

Filled country field with 'Japan' on #country
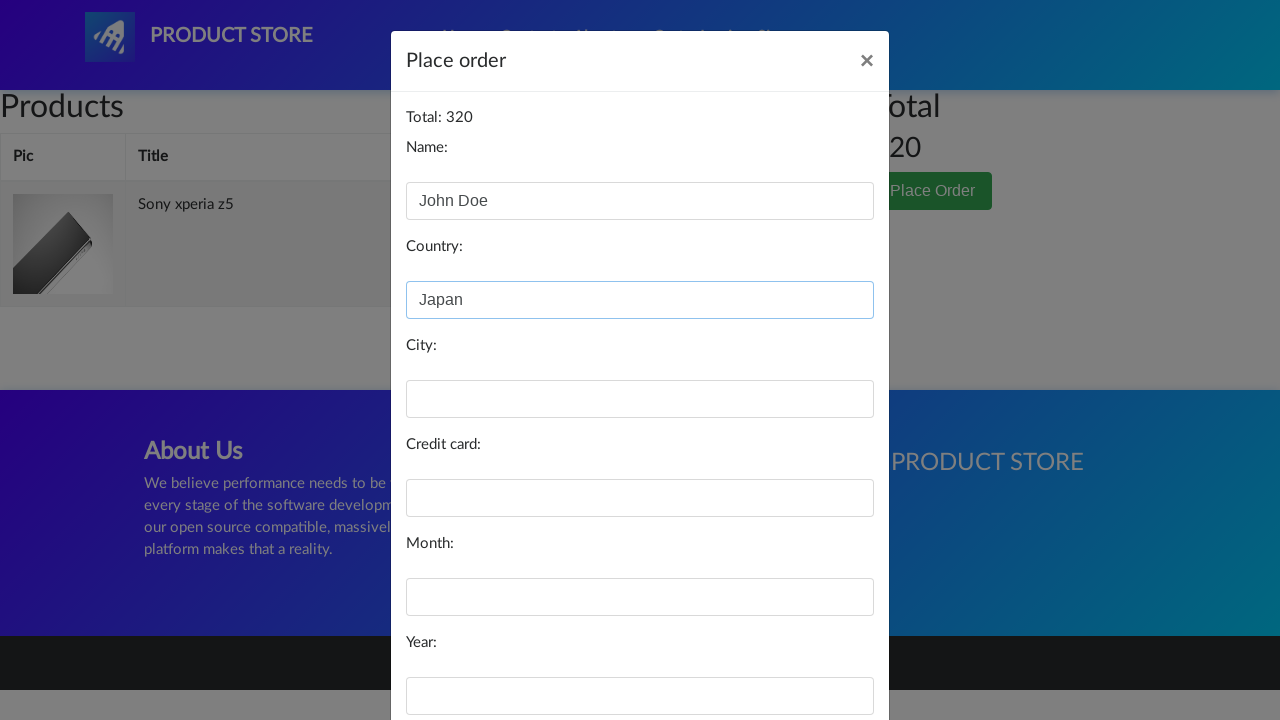

Filled city field with 'Kyoto' on #city
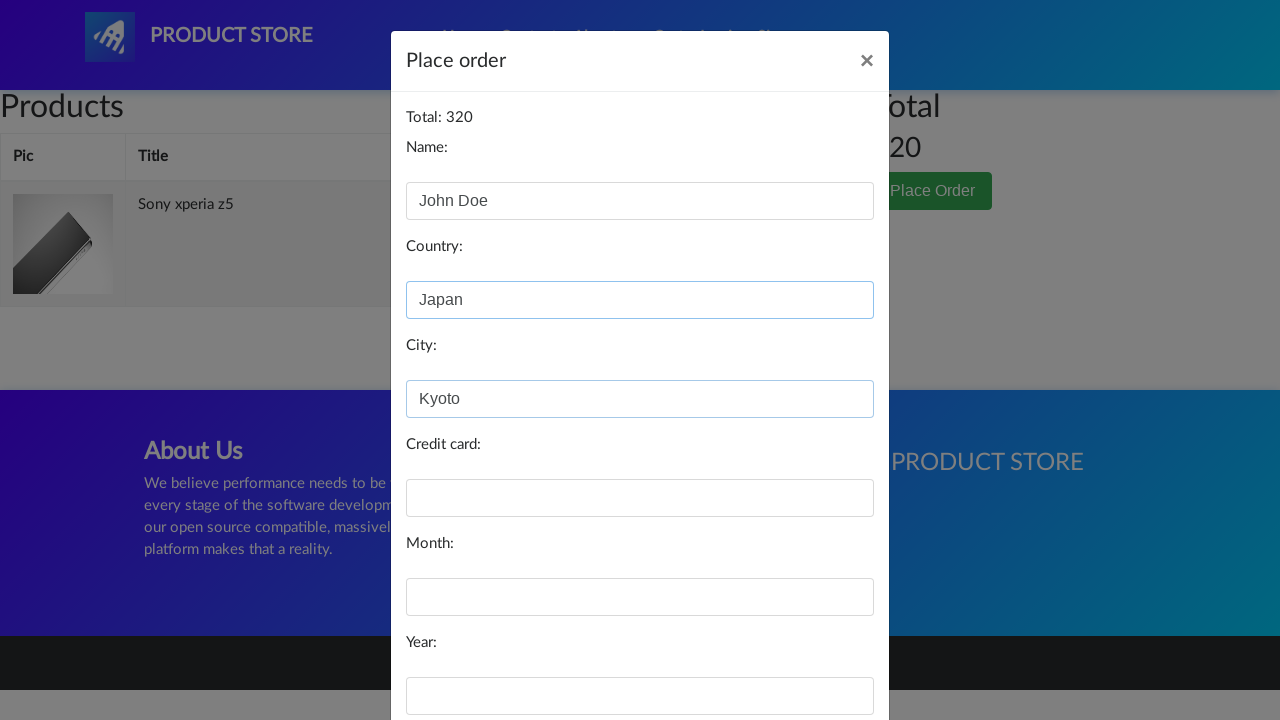

Filled card field with MasterCard number '5555555555554444' on #card
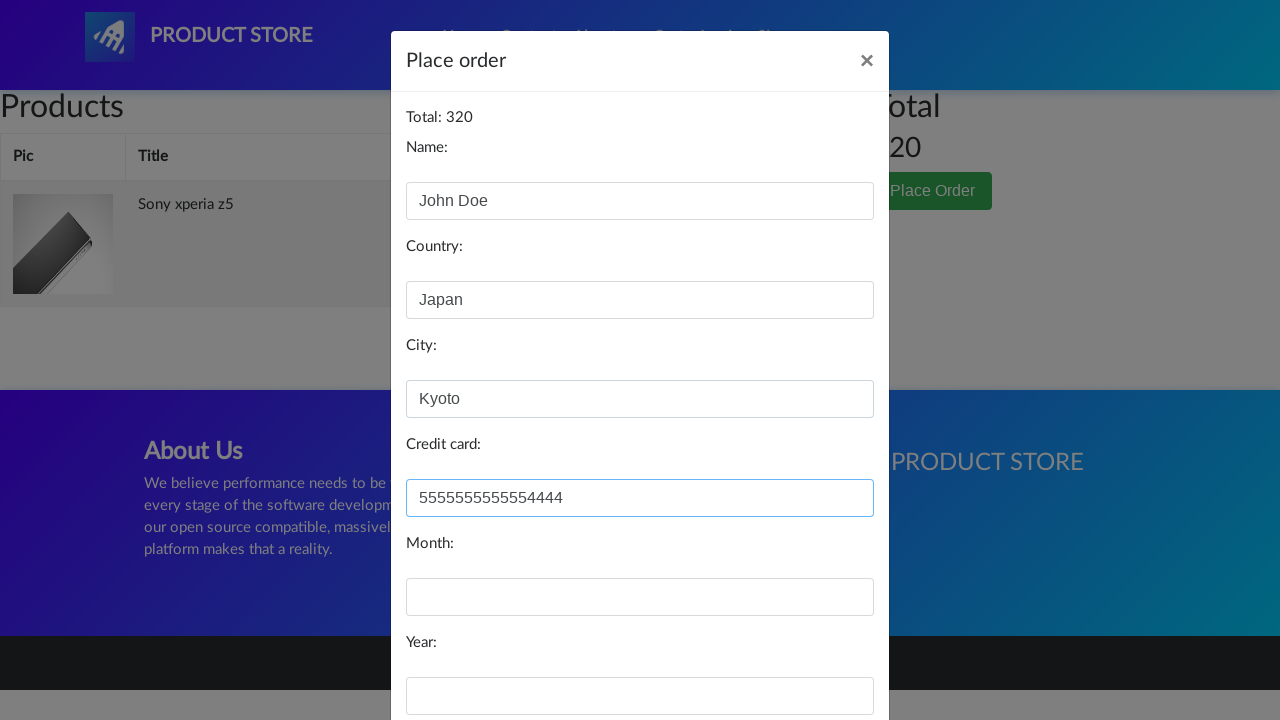

Filled month field with '09' on #month
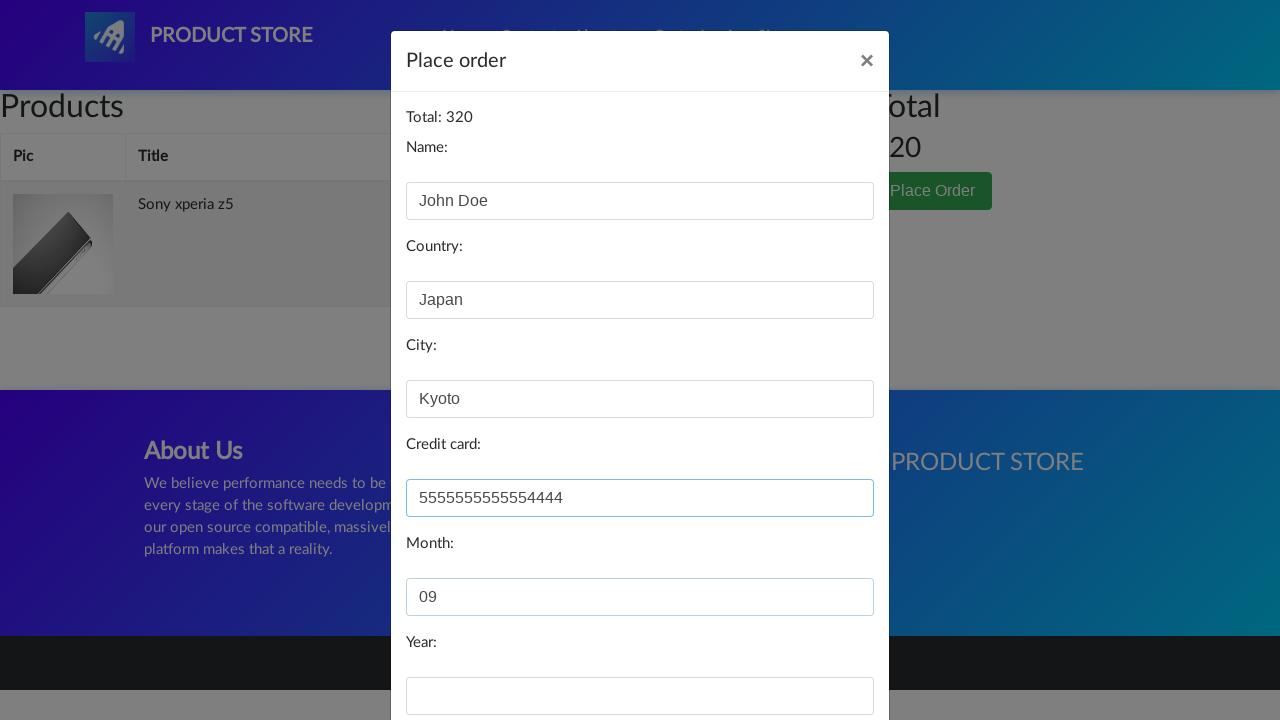

Filled year field with '2026' on #year
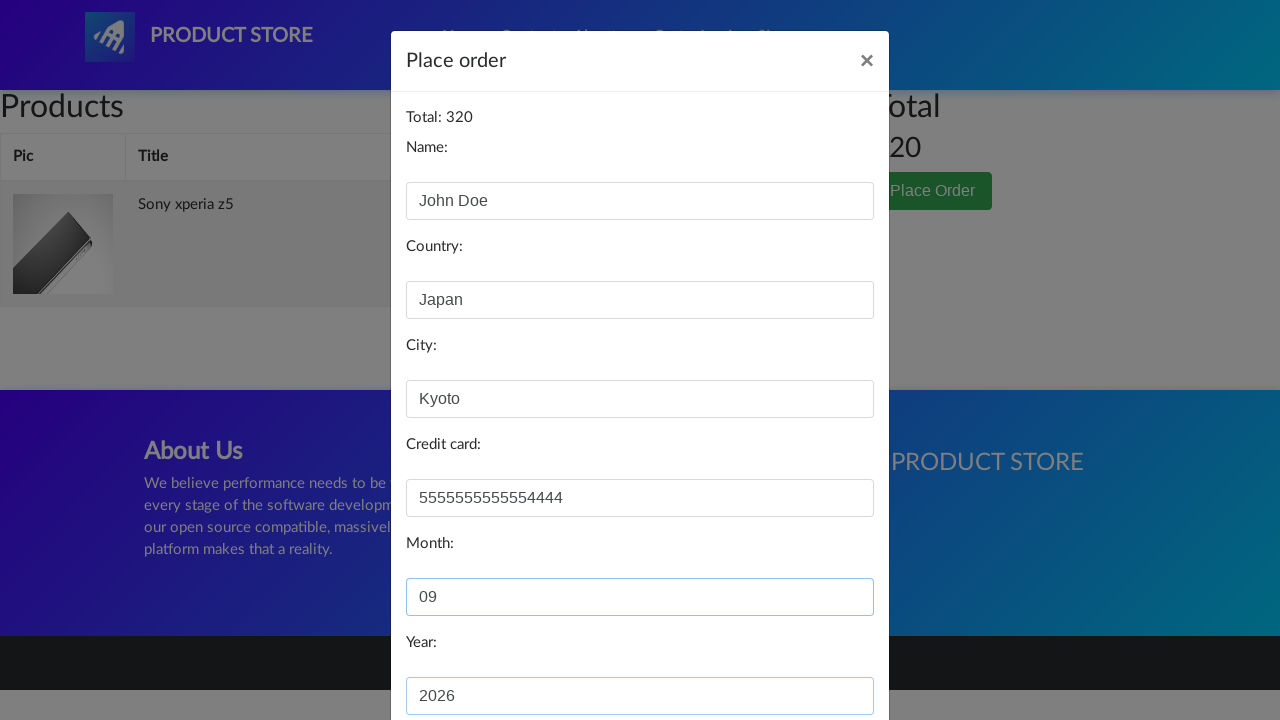

Clicked 'Purchase' button to complete order at (823, 655) on internal:role=button[name="Purchase"i]
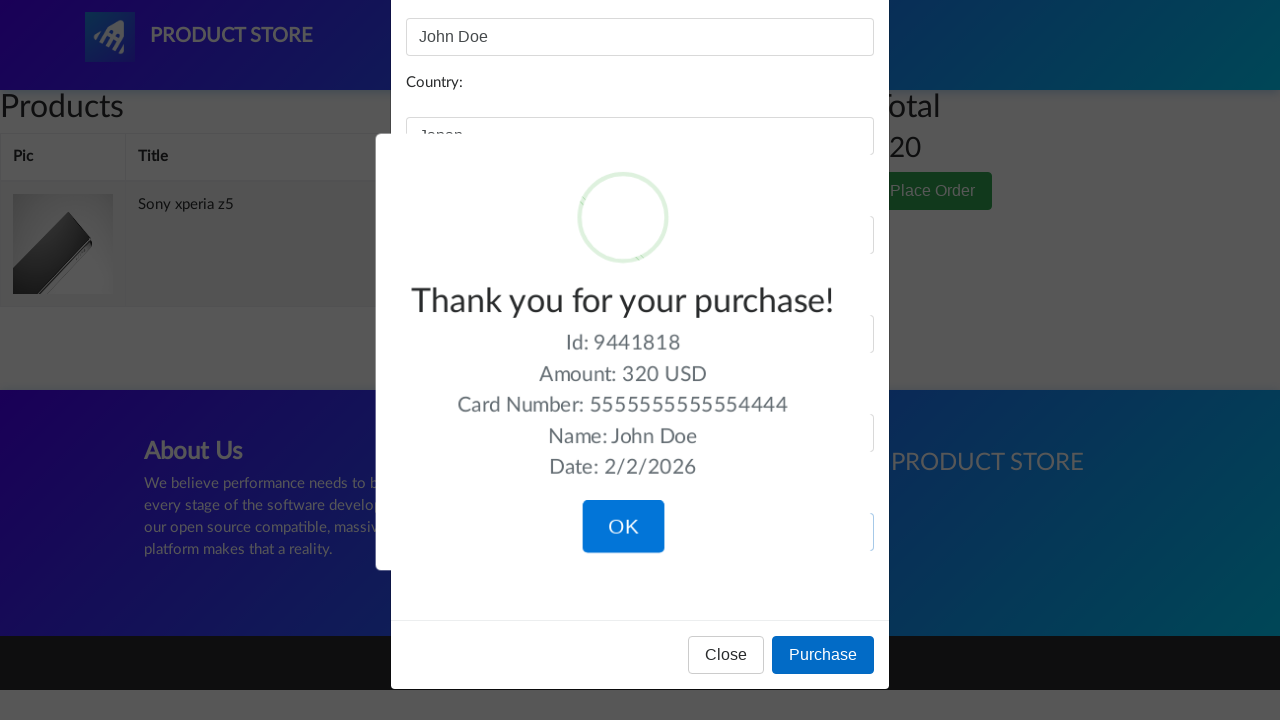

Purchase confirmation message displayed
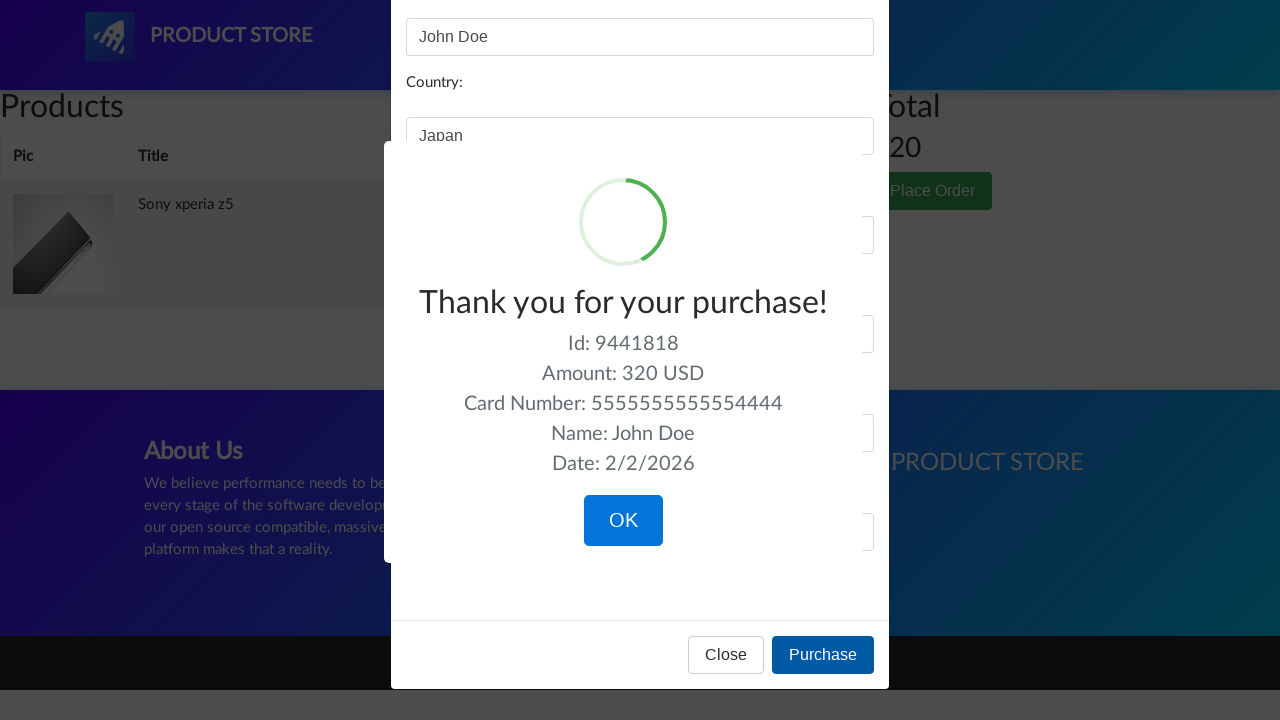

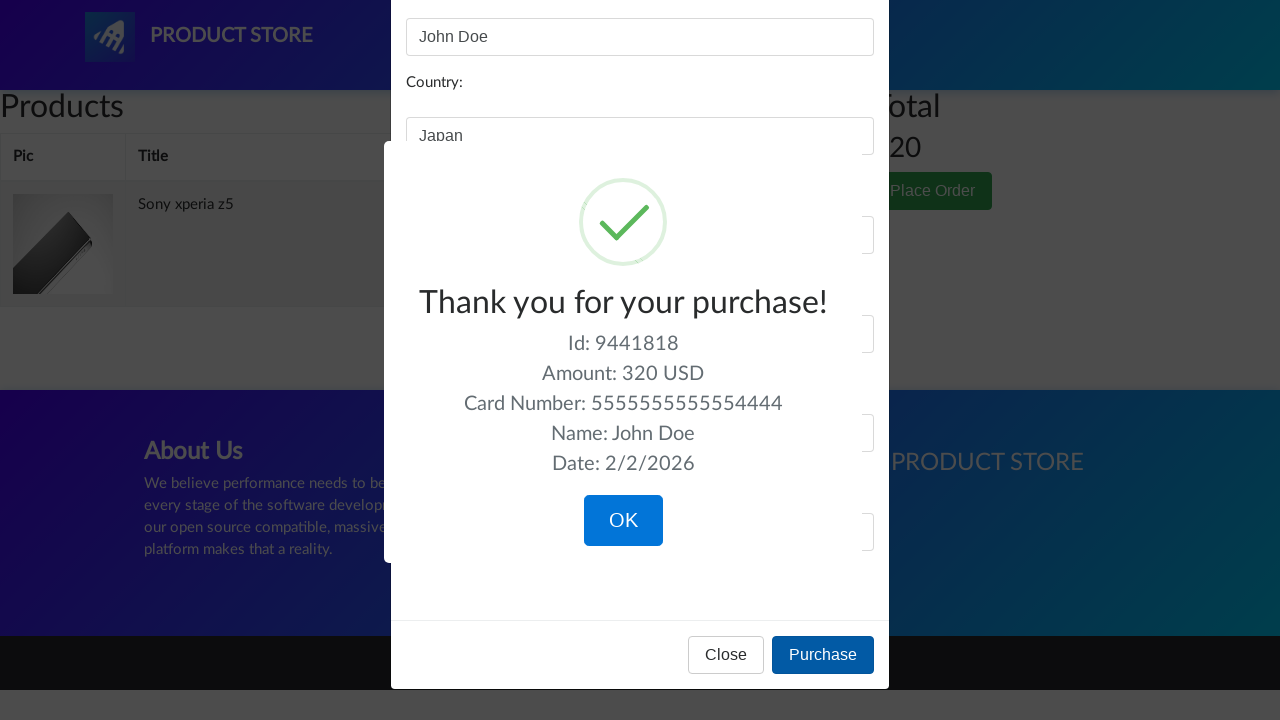